Tests browser tab handling by opening multiple tabs with different websites (Apple, Samsung, Mi) and switching between them multiple times to verify tab navigation functionality.

Starting URL: https://www.apple.com/in/

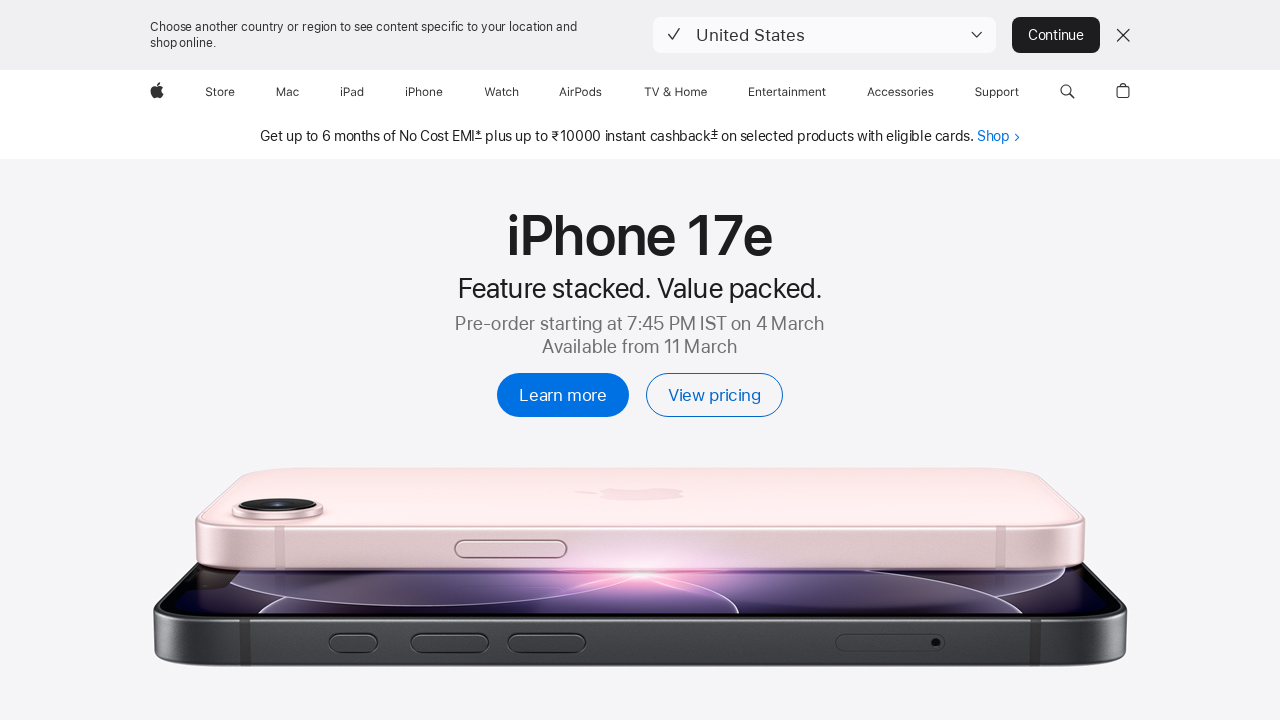

Stored reference to Apple tab (initial page)
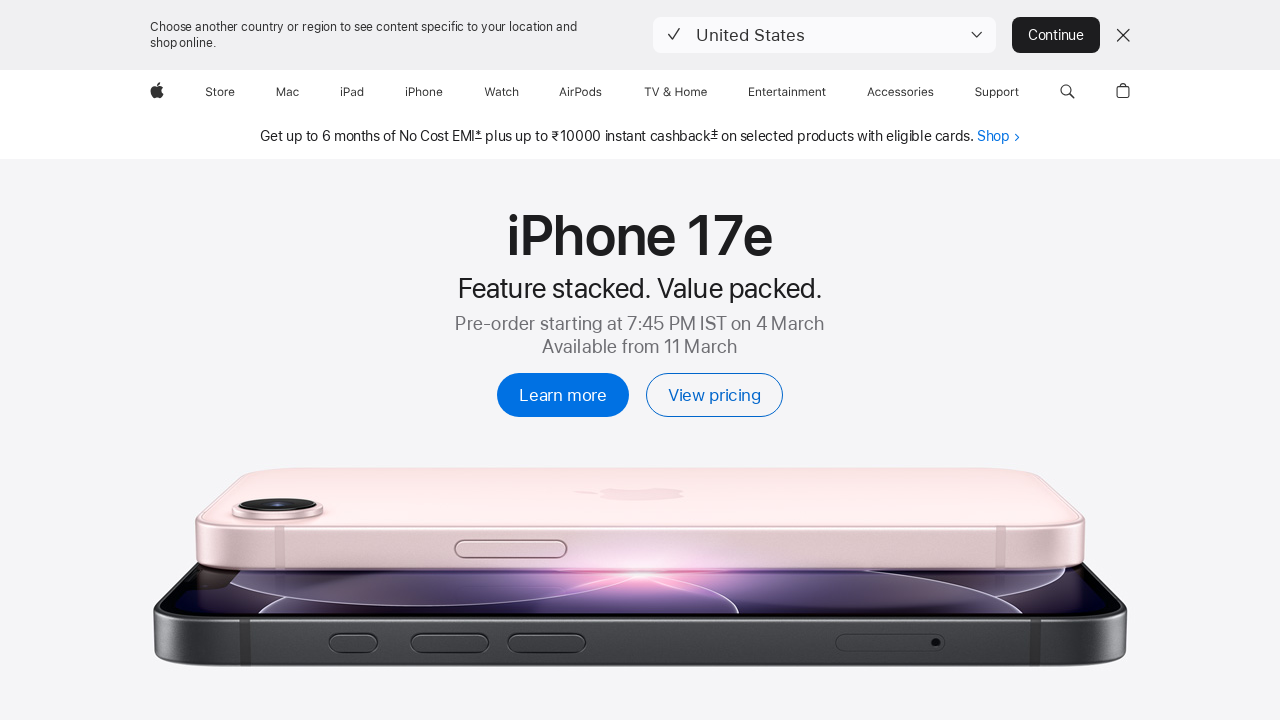

Opened new tab for Samsung
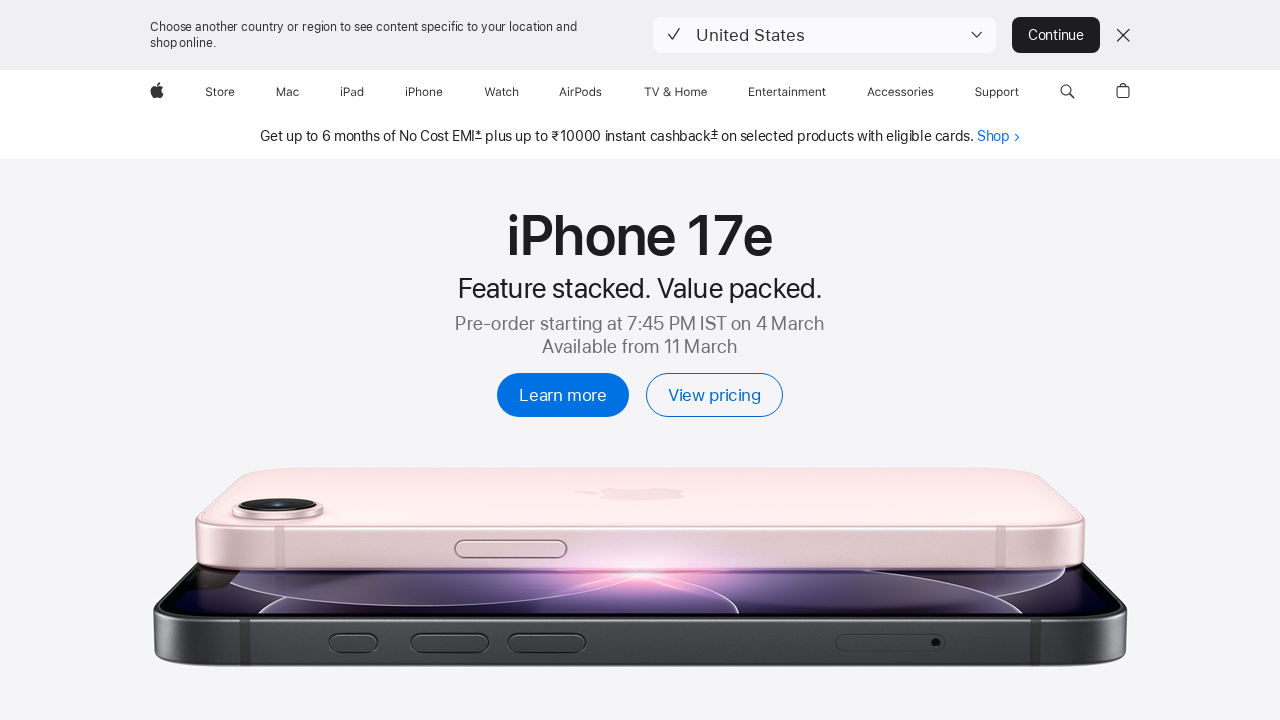

Navigated Samsung tab to https://www.samsung.com/in/
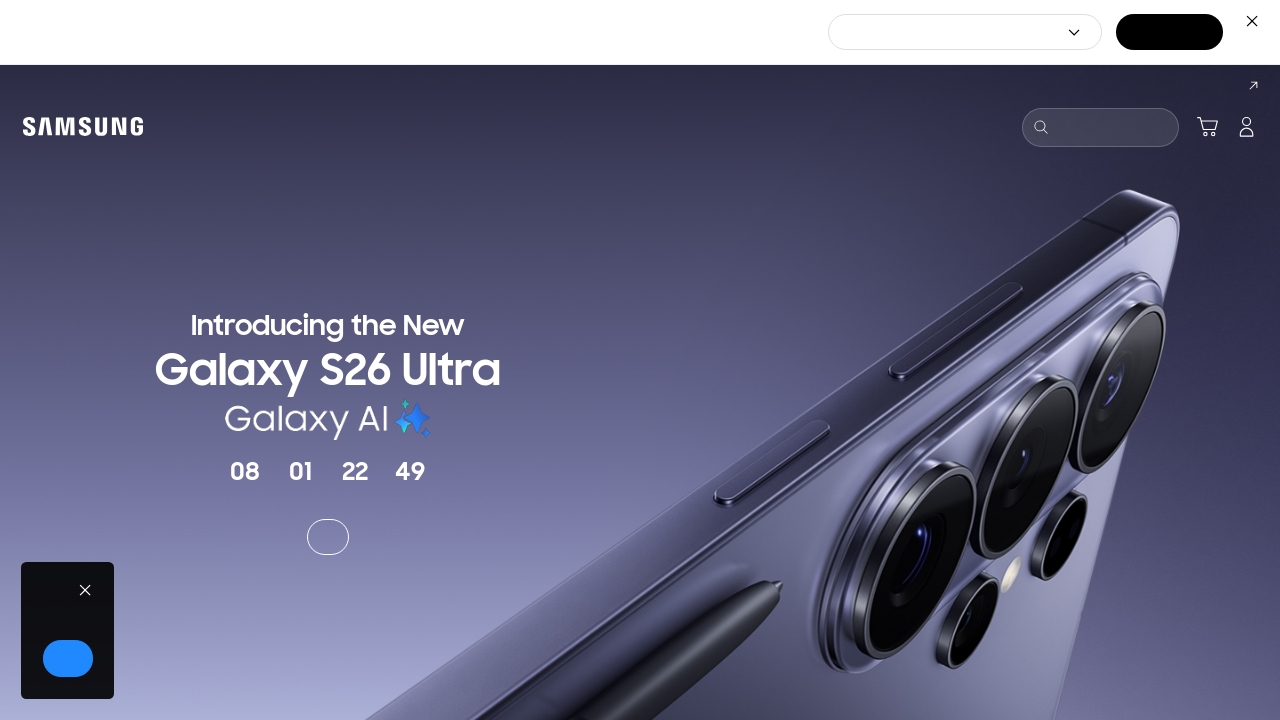

Opened new tab for Mi
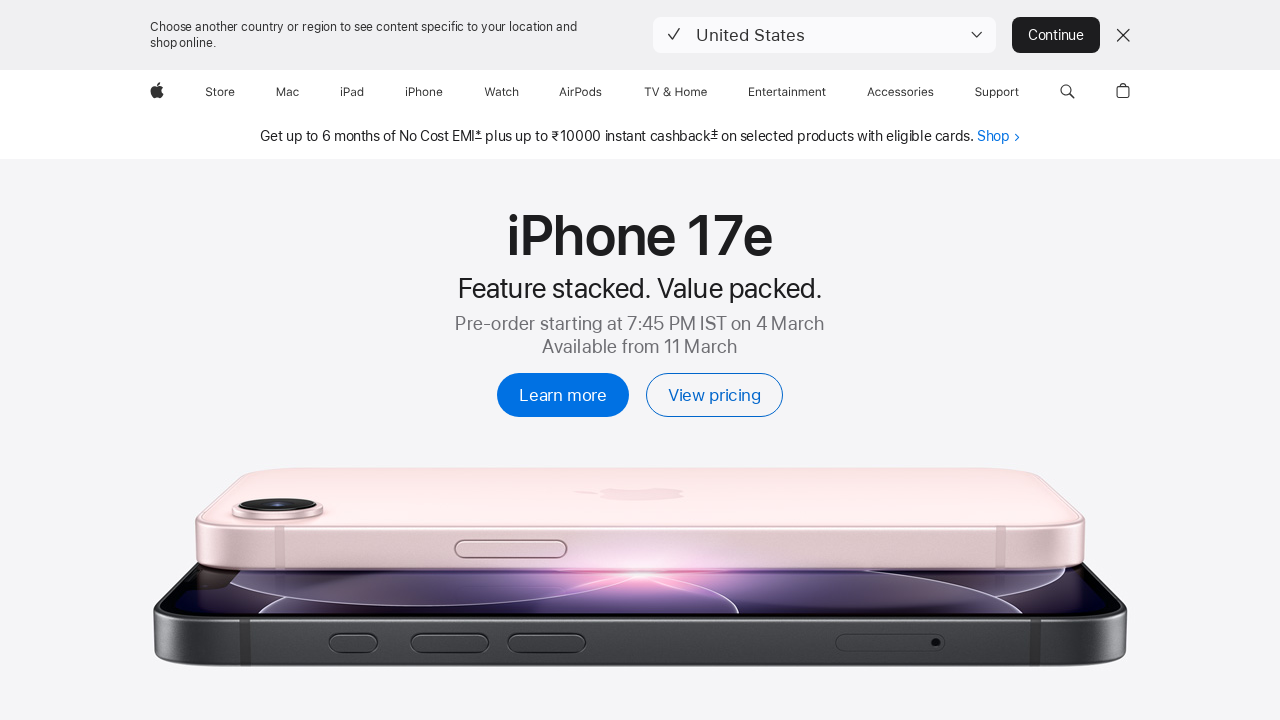

Navigated Mi tab to https://www.mi.com/in/
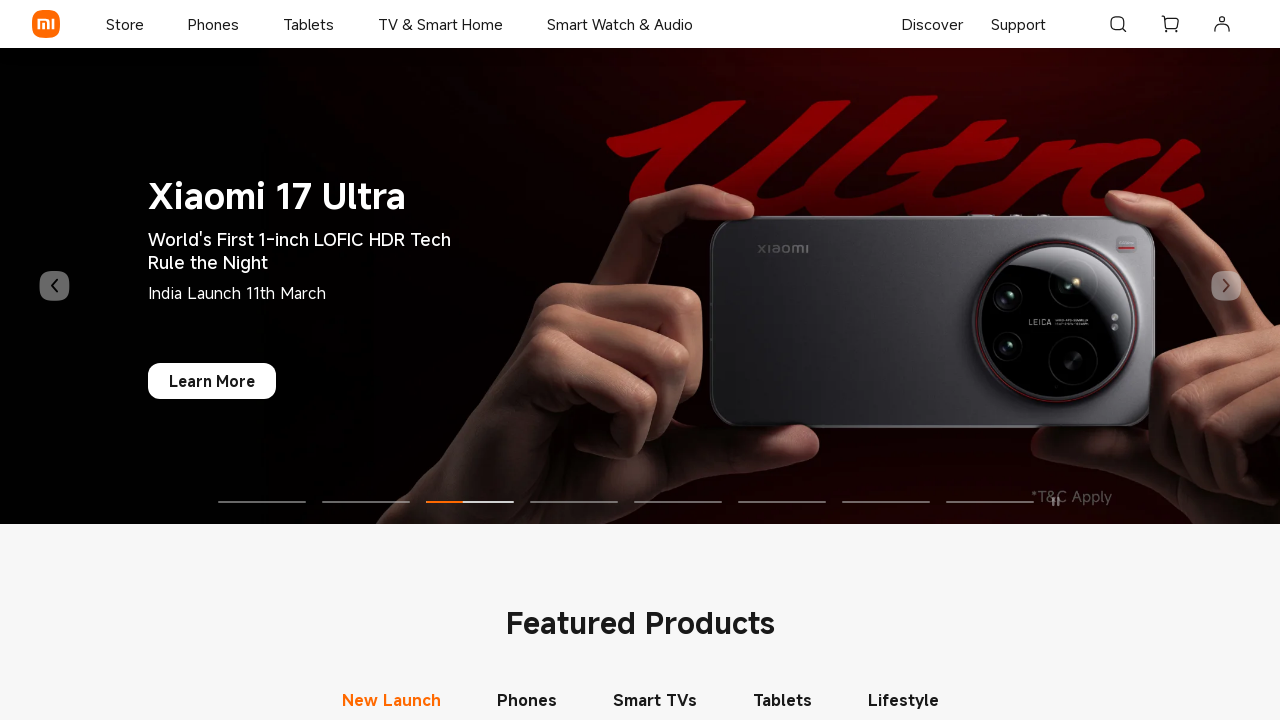

Switched to Apple tab
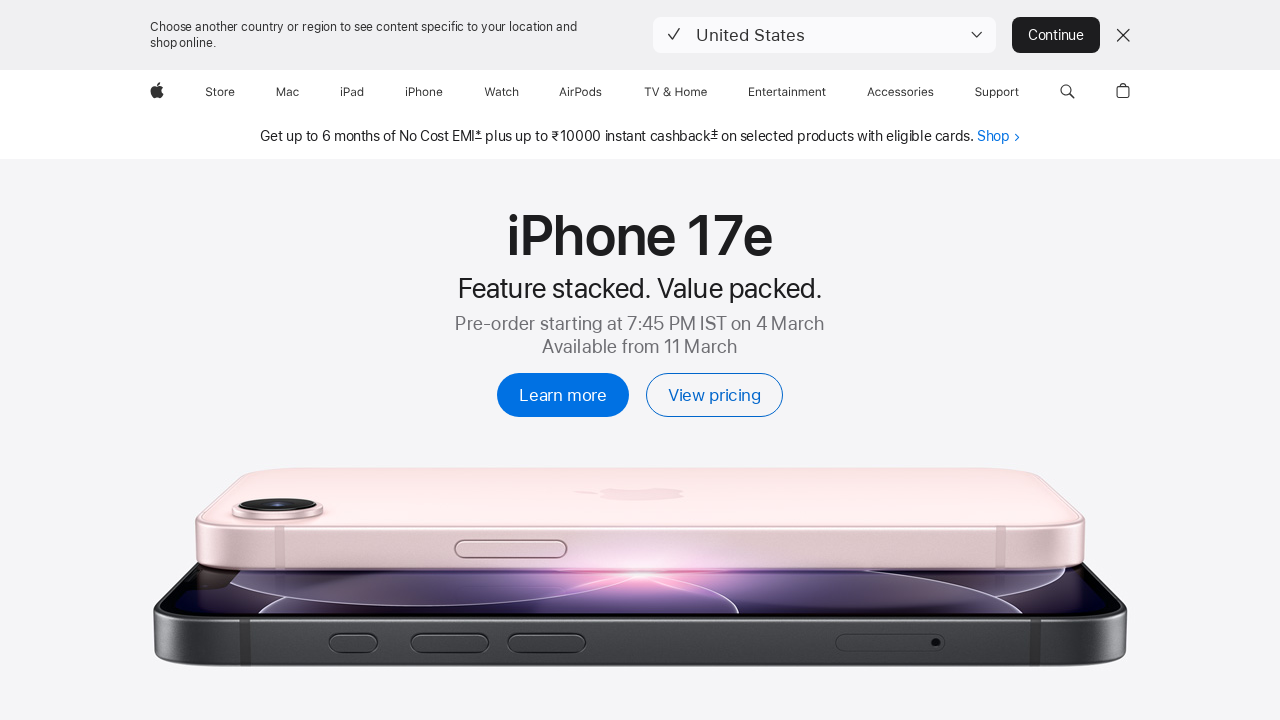

Waited 2 seconds on Apple tab
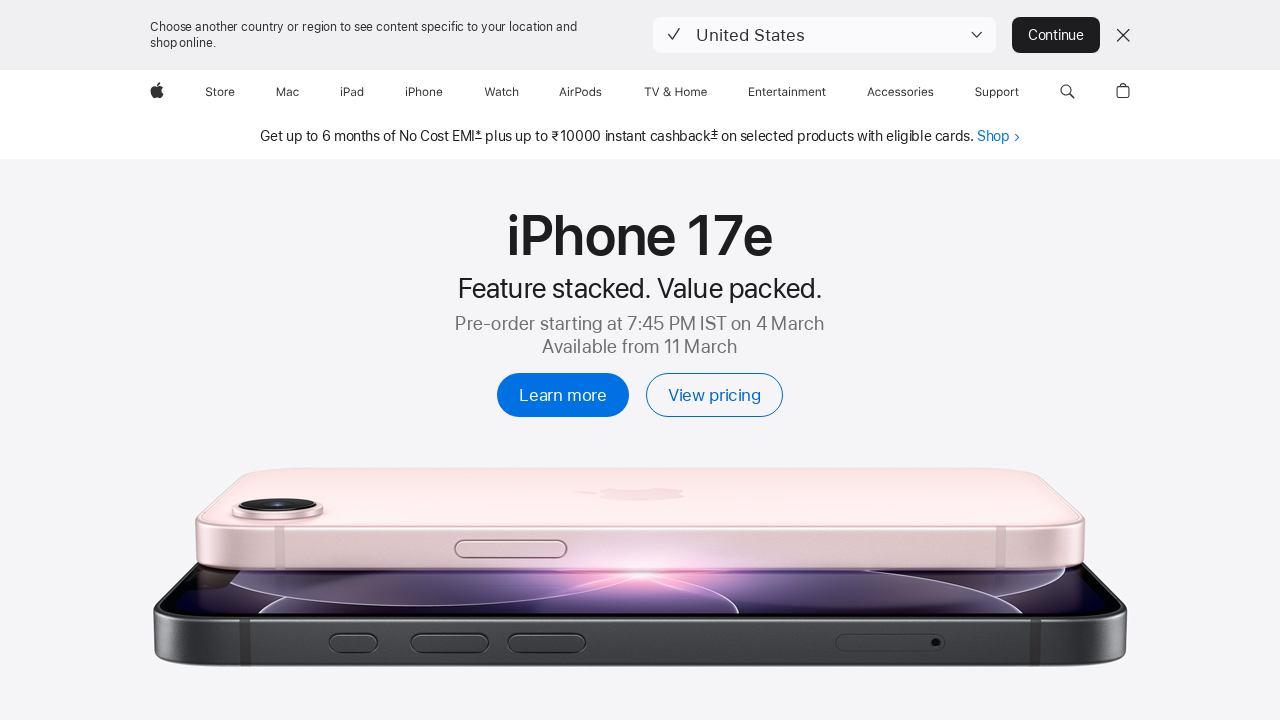

Switched to Samsung tab
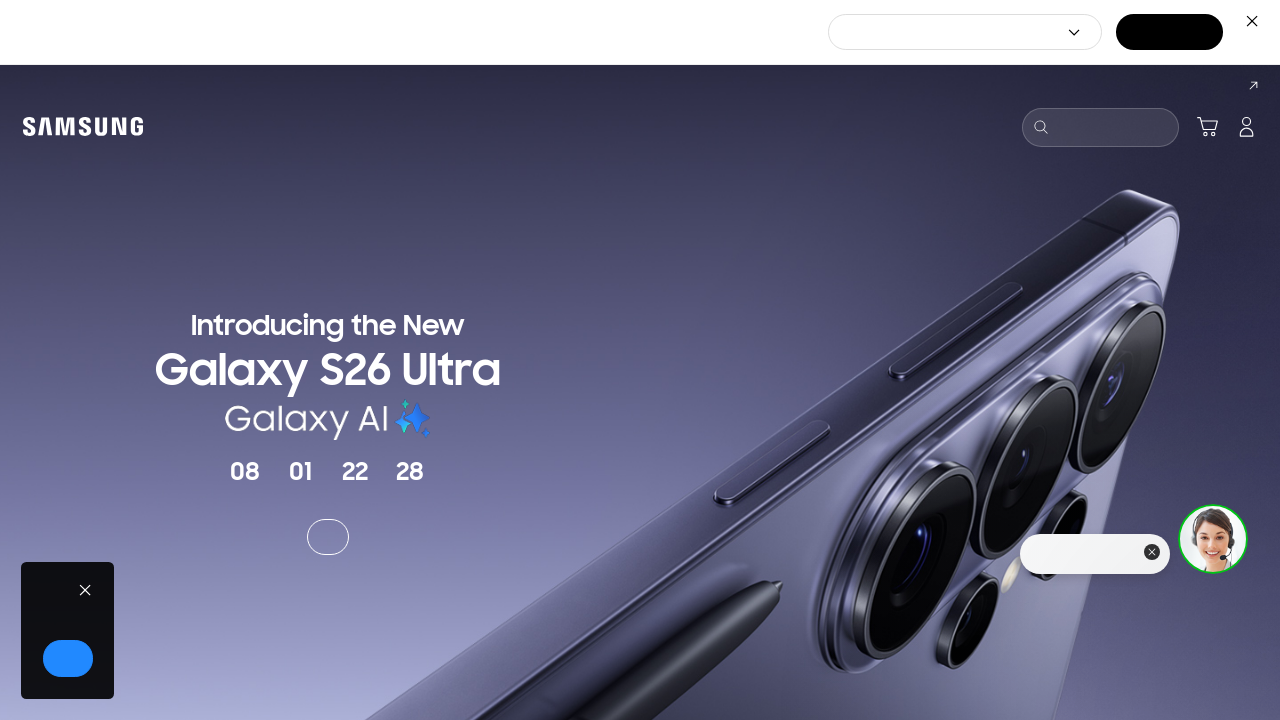

Waited 2 seconds on Samsung tab
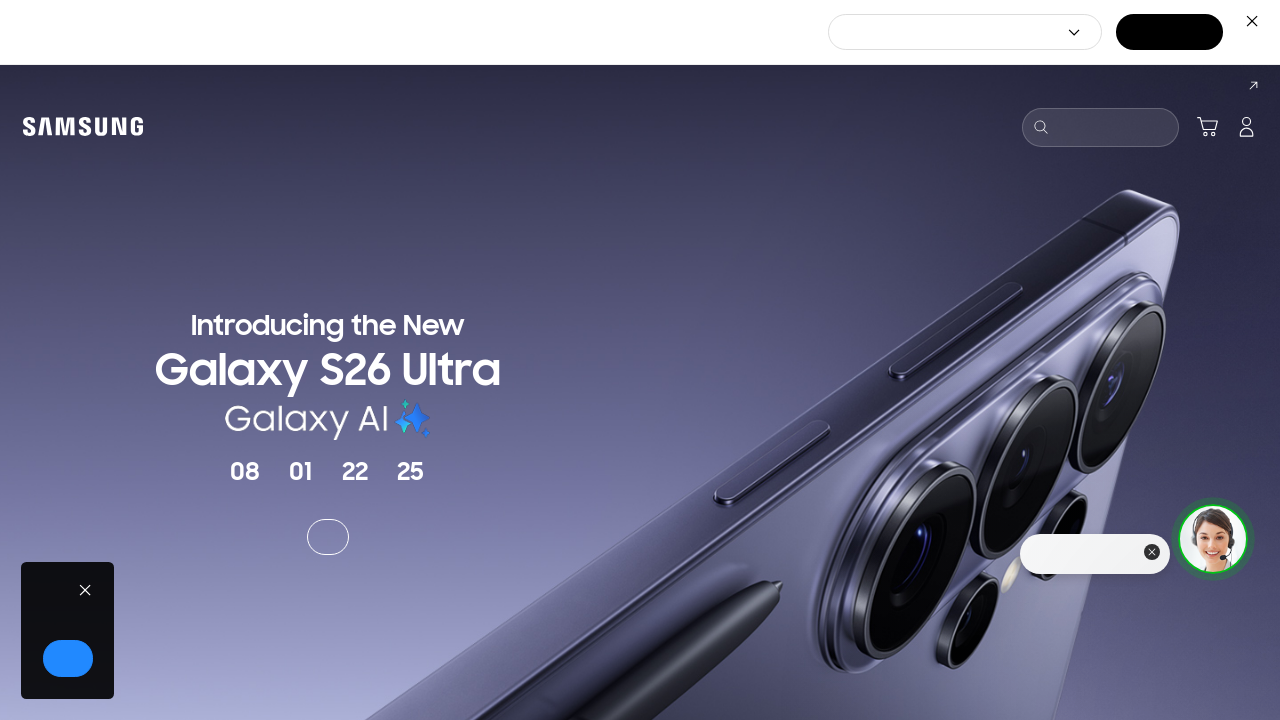

Switched to Mi tab
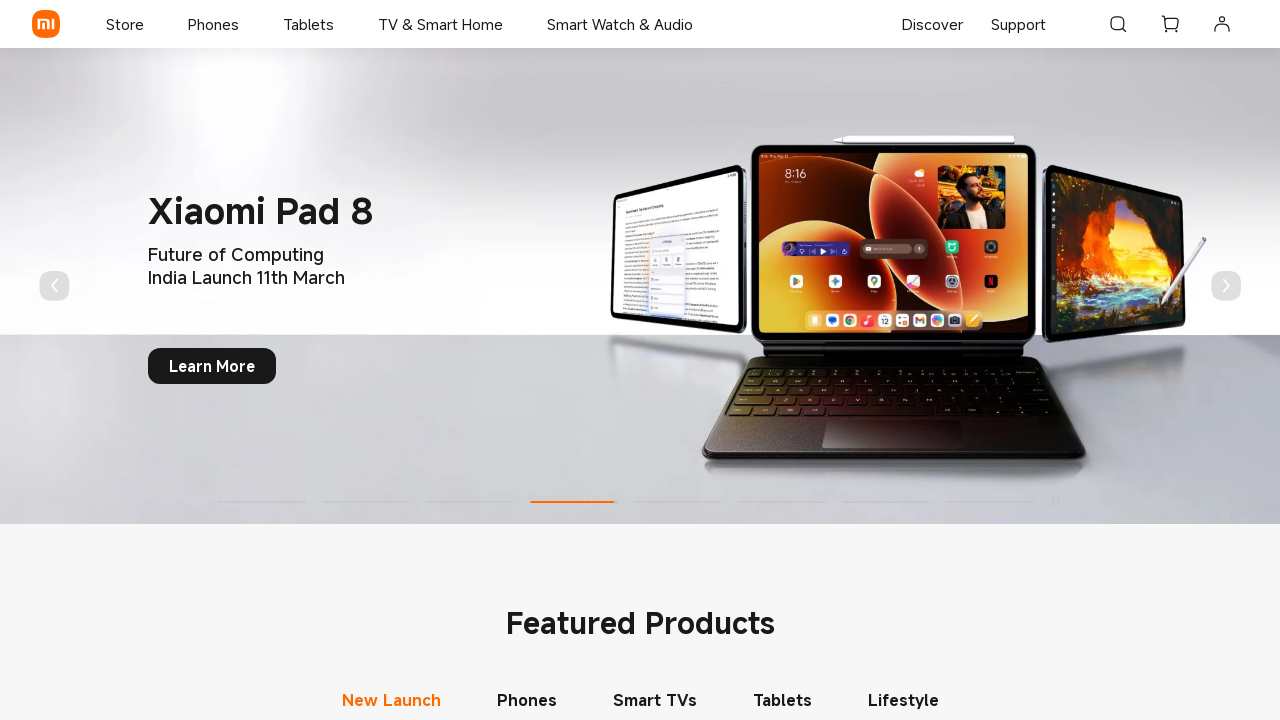

Waited 2 seconds on Mi tab
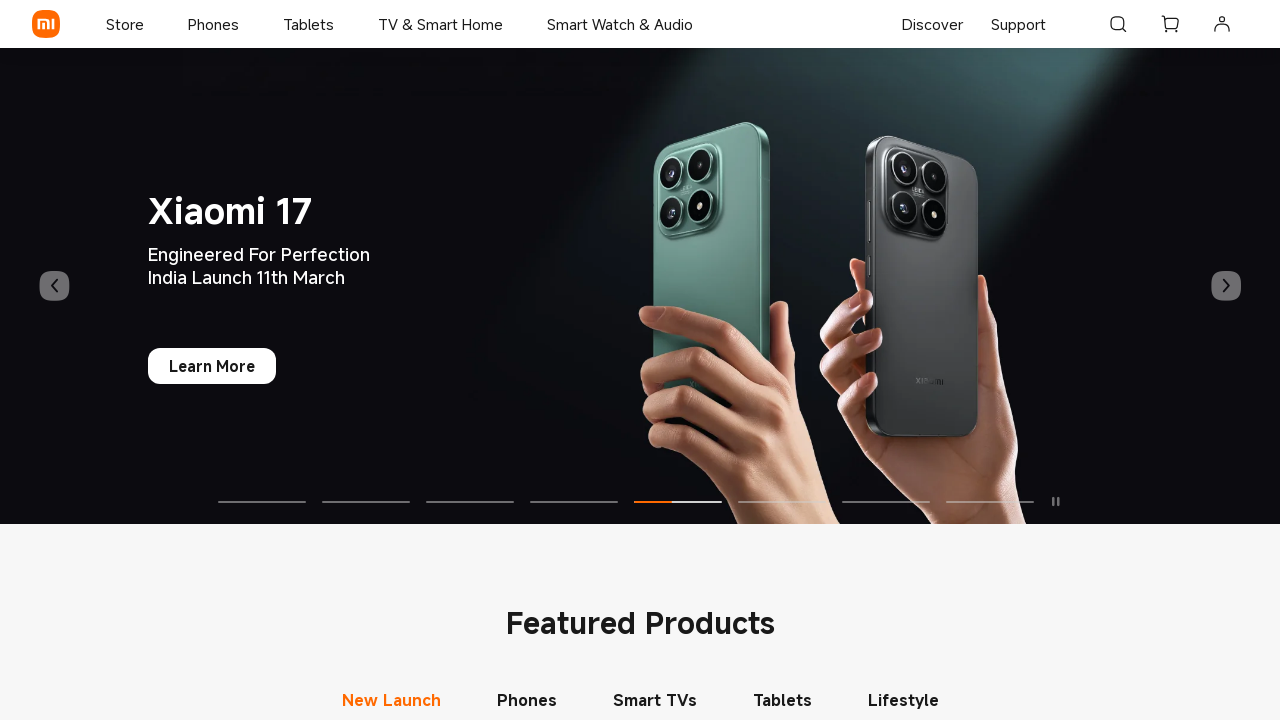

Switched back to Samsung tab
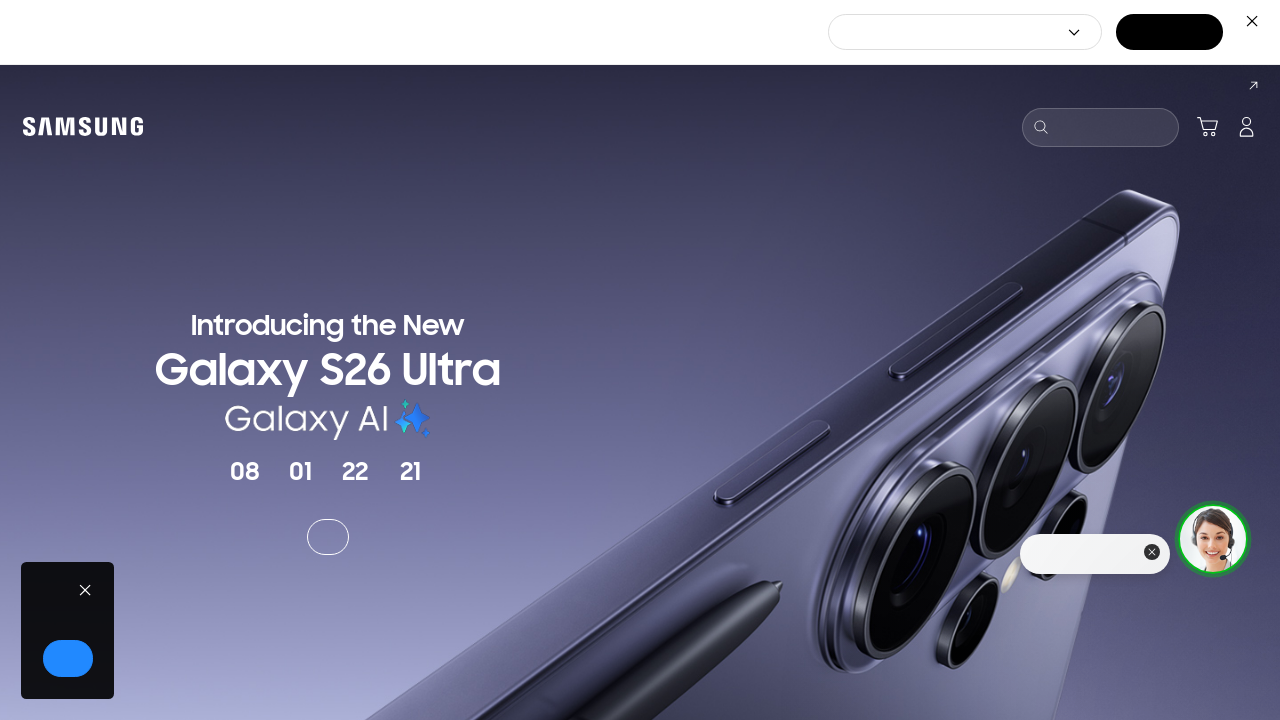

Waited 2 seconds on Samsung tab
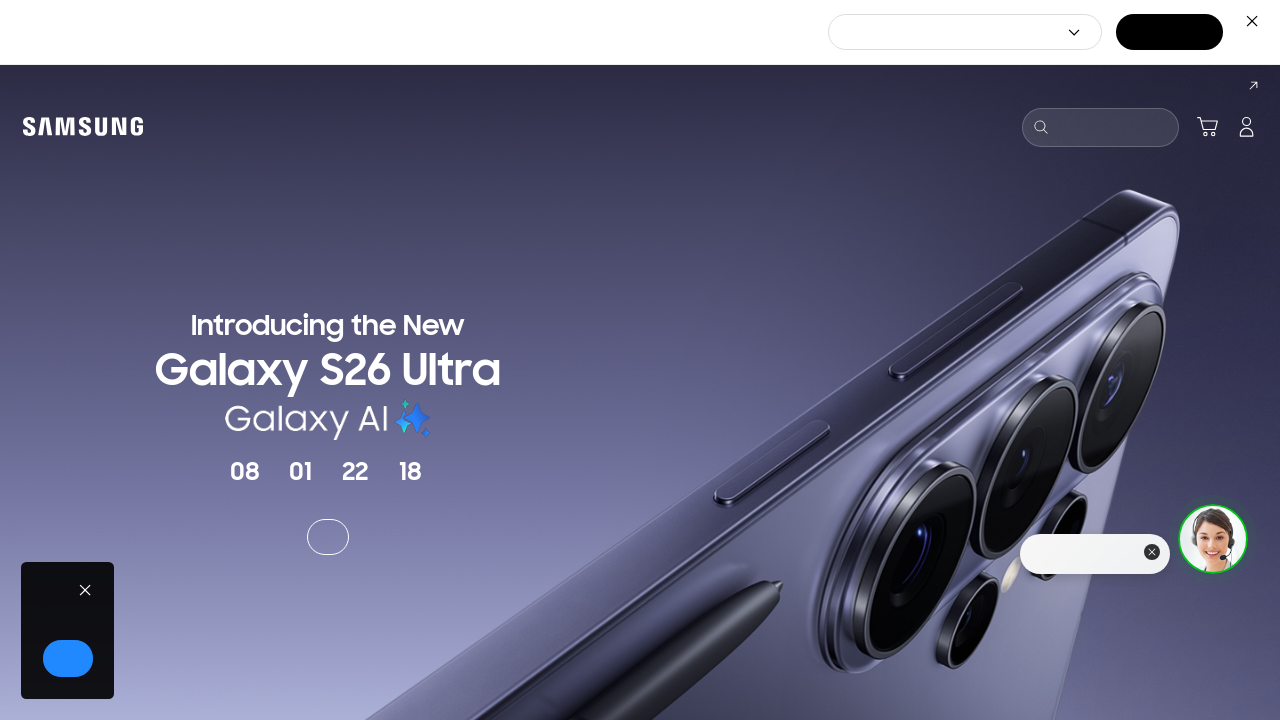

Switched back to Apple tab
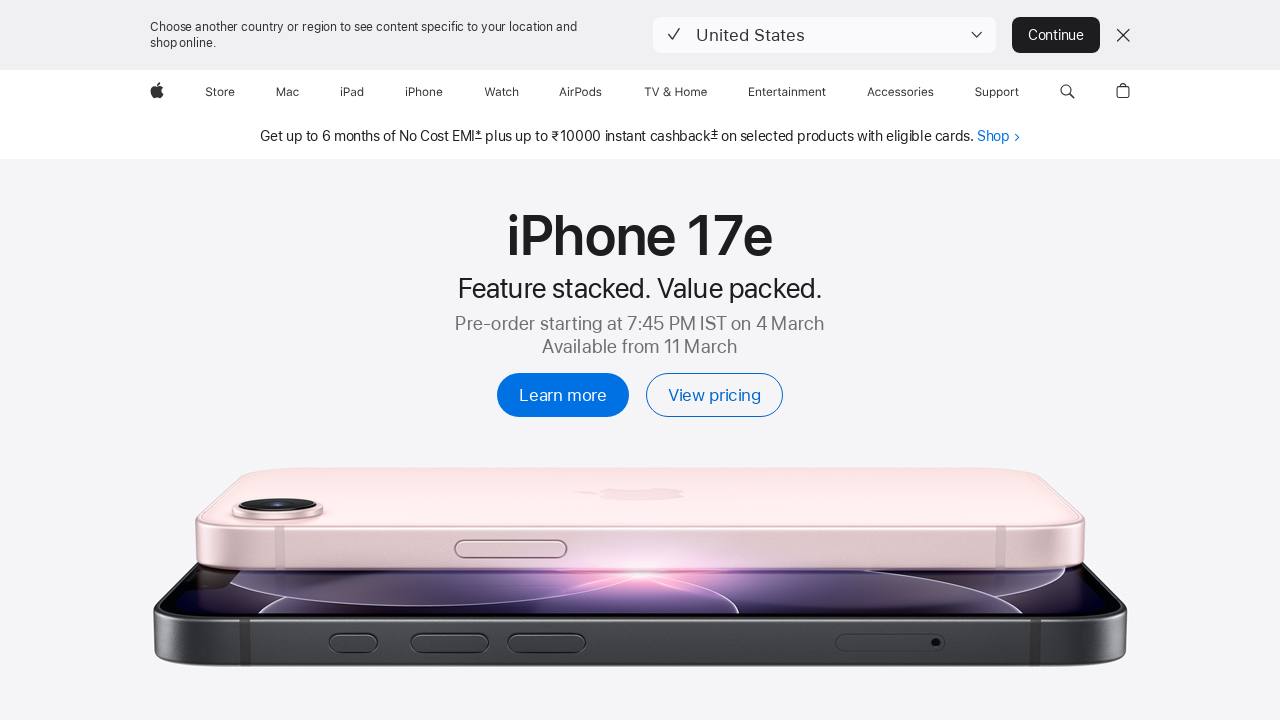

Waited 2 seconds on Apple tab
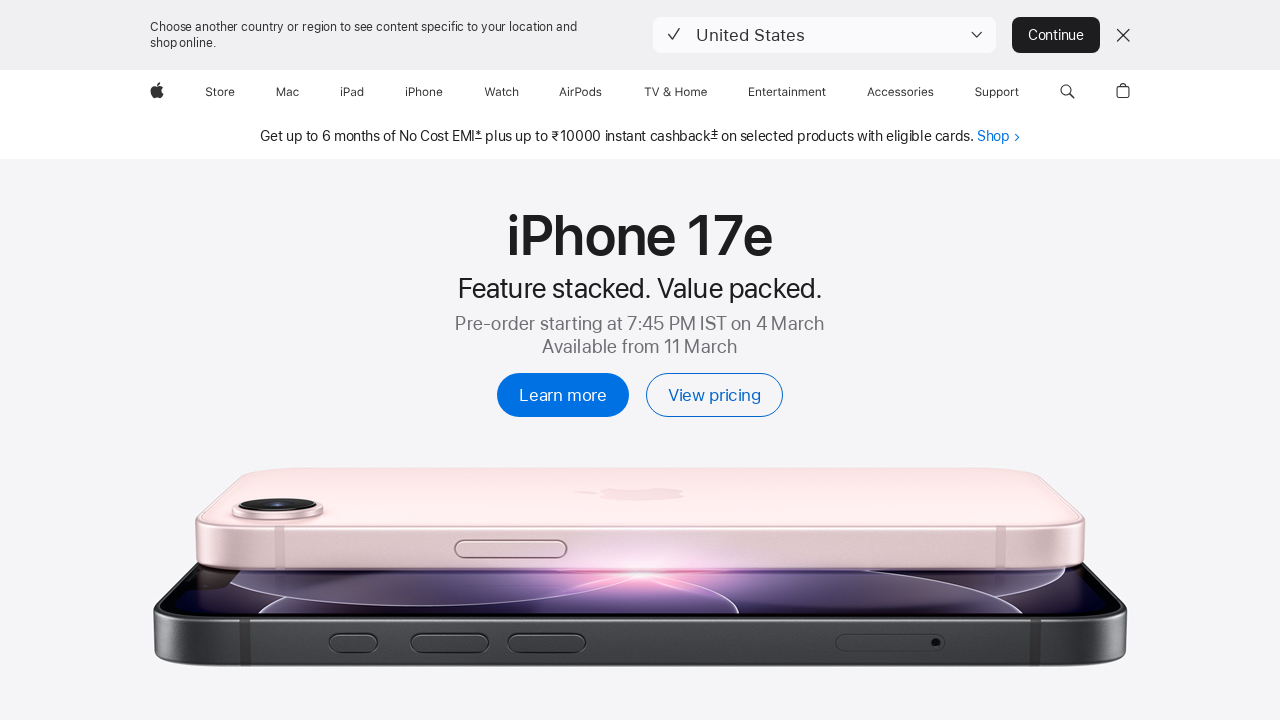

Switched back to Mi tab
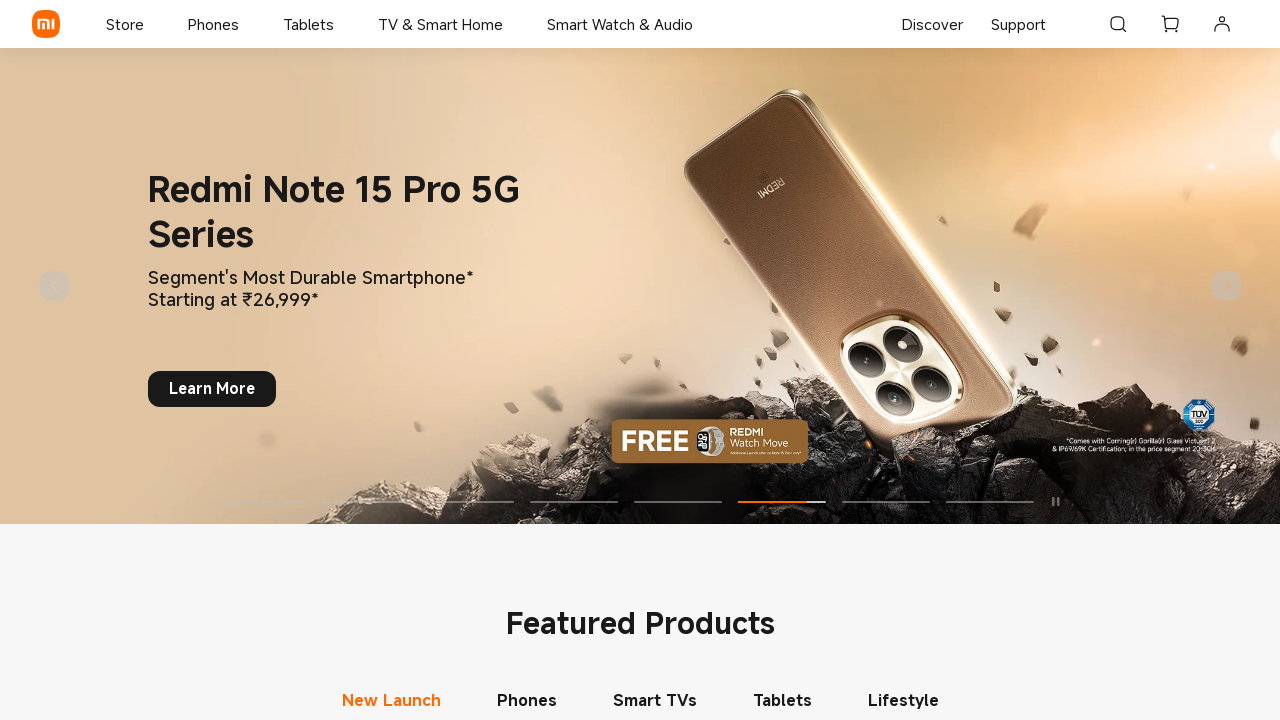

Waited 2 seconds on Mi tab
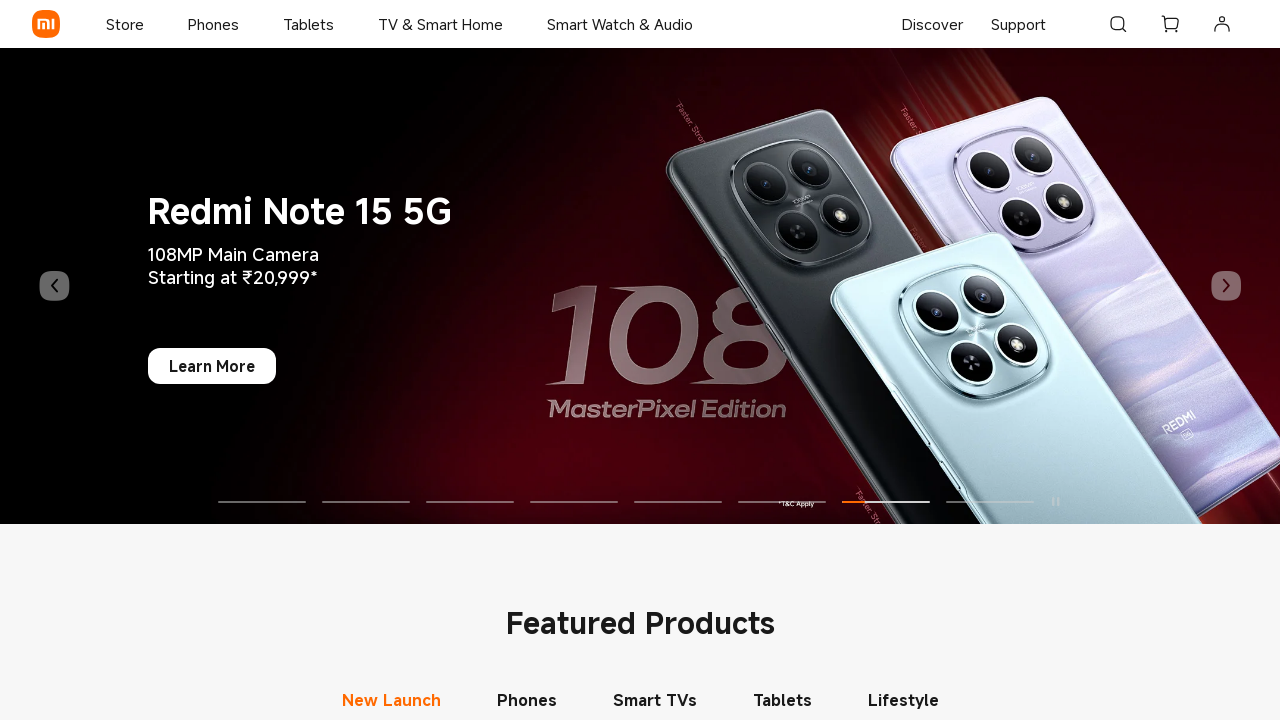

Closed the Mi tab
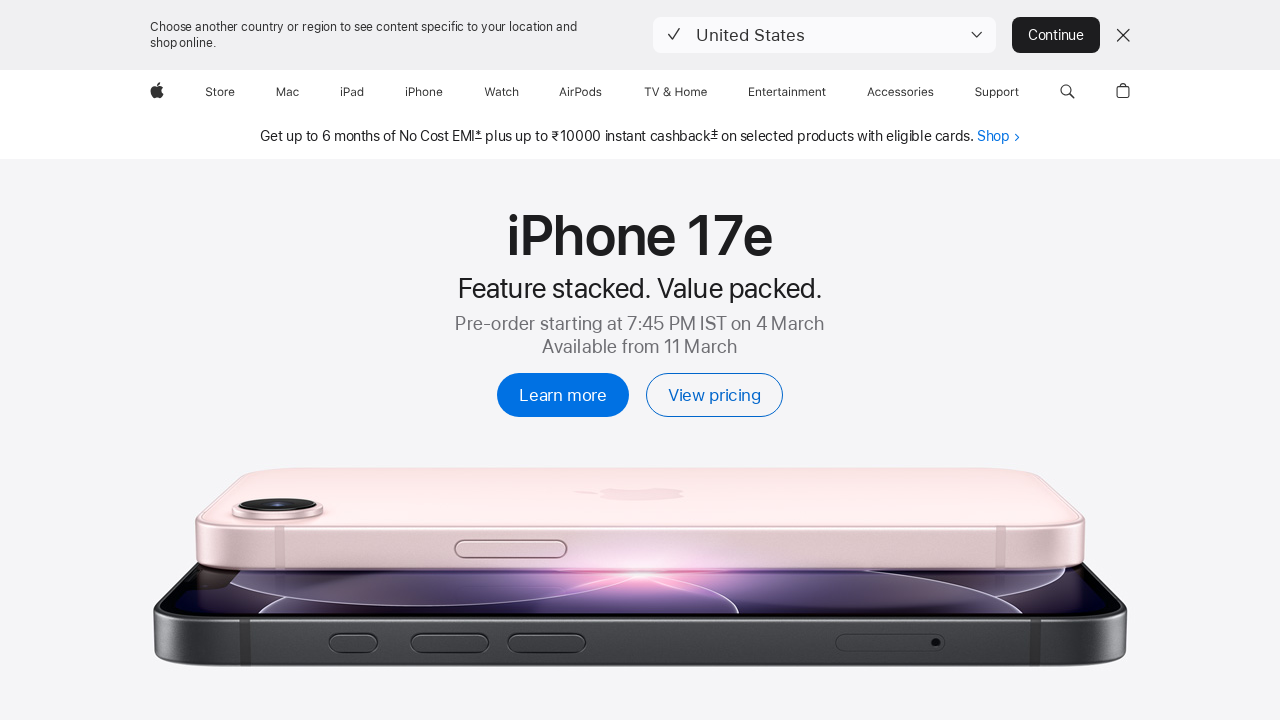

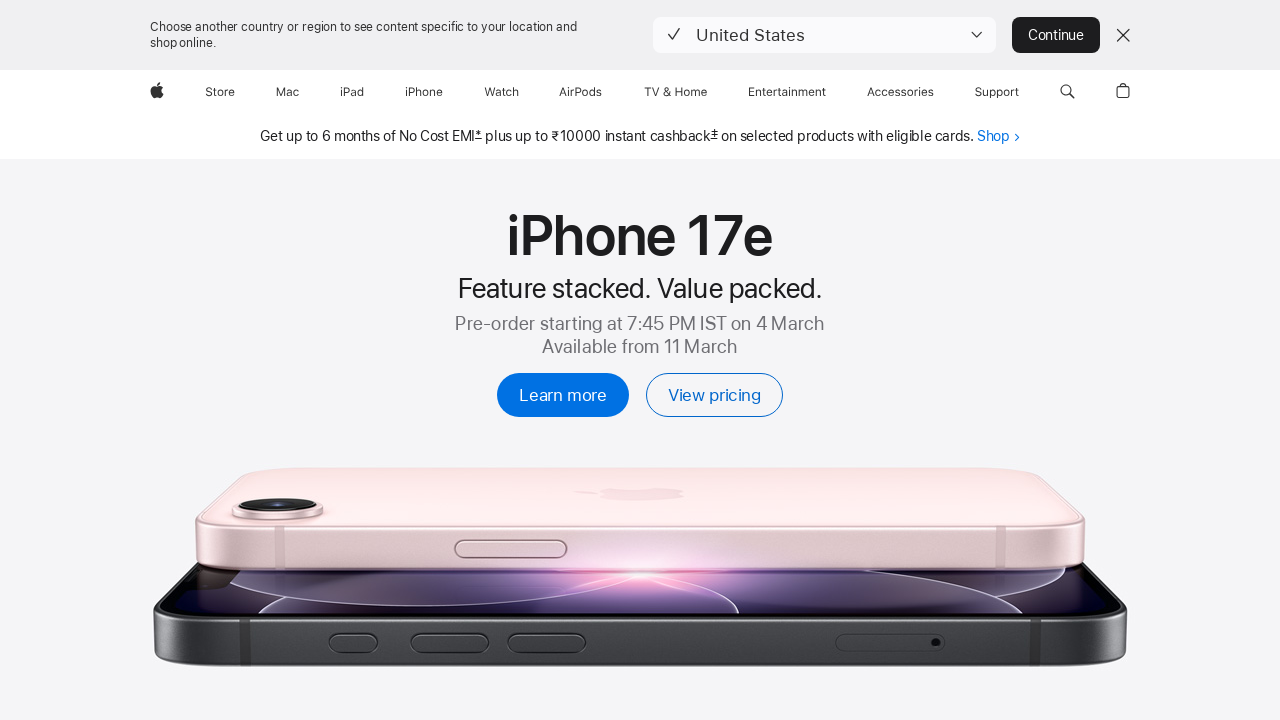